Tests checkbox selection by clicking multiple checkboxes and verifying the result message displays the selected options

Starting URL: https://acctabootcamp.github.io/site/examples/actions

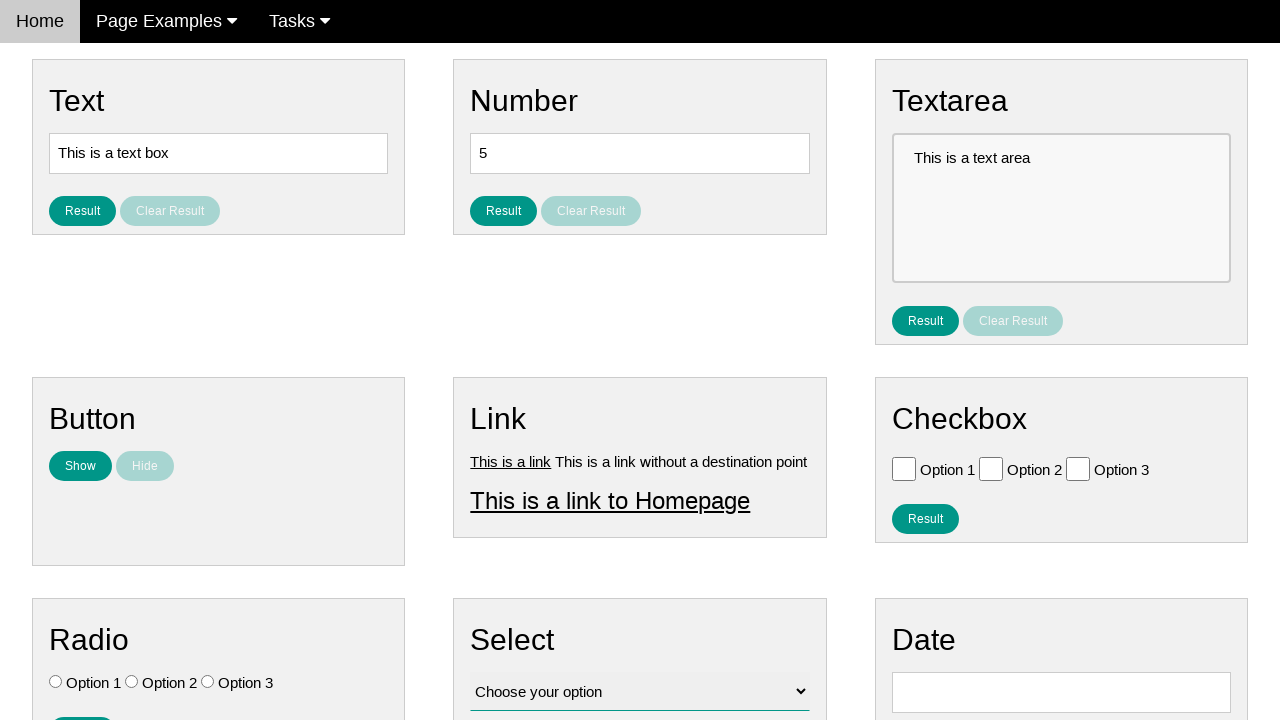

Verified Option 1 checkbox is unchecked
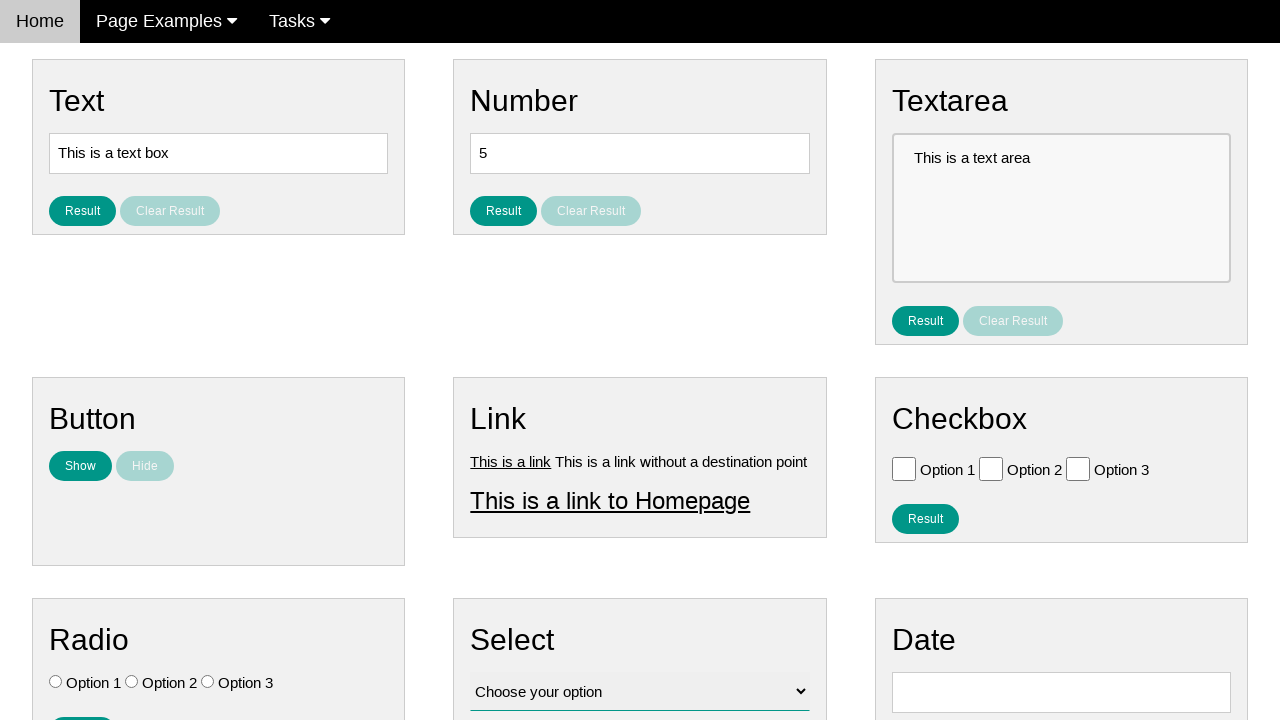

Verified Option 2 checkbox is unchecked
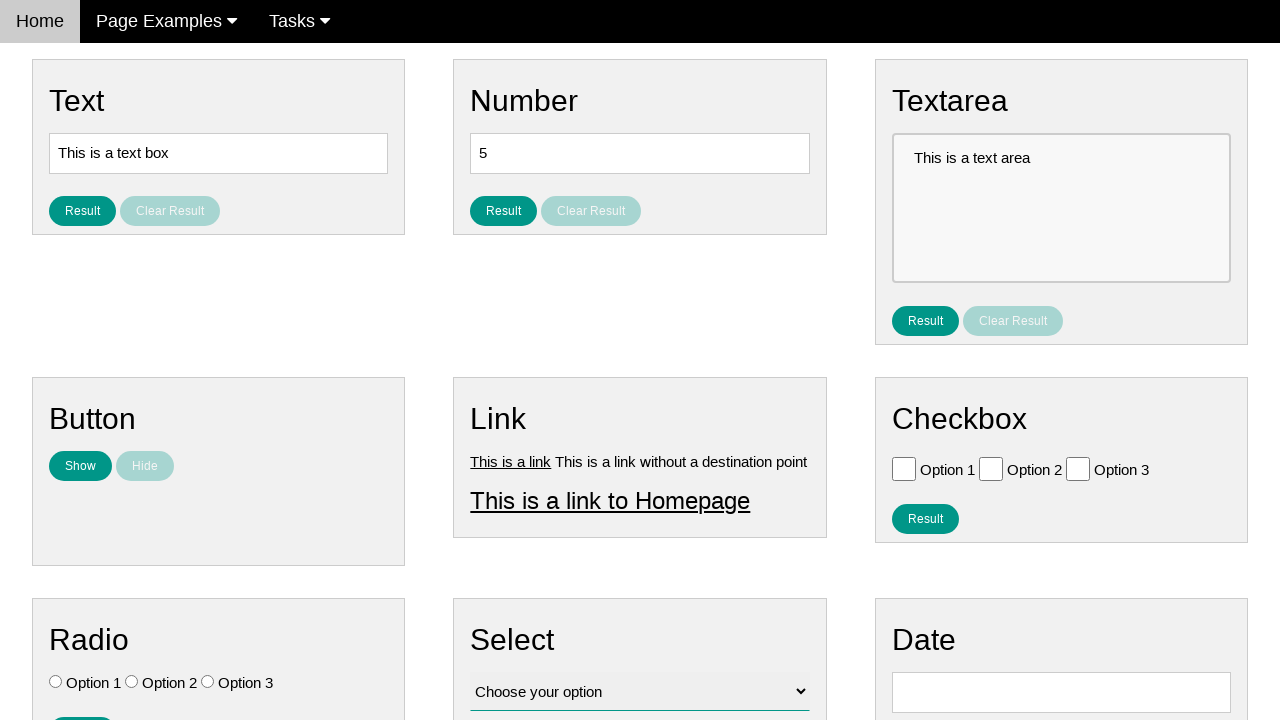

Verified Option 3 checkbox is unchecked
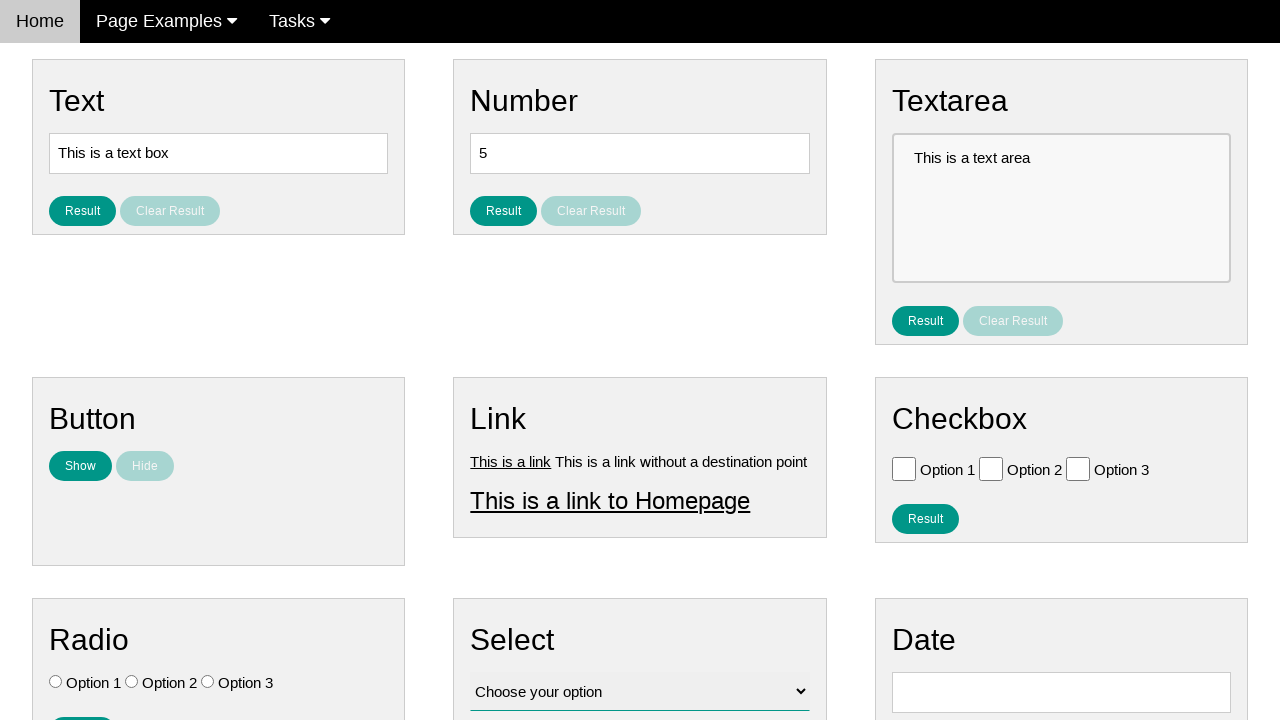

Clicked Option 2 checkbox at (991, 468) on #vfb-6-1
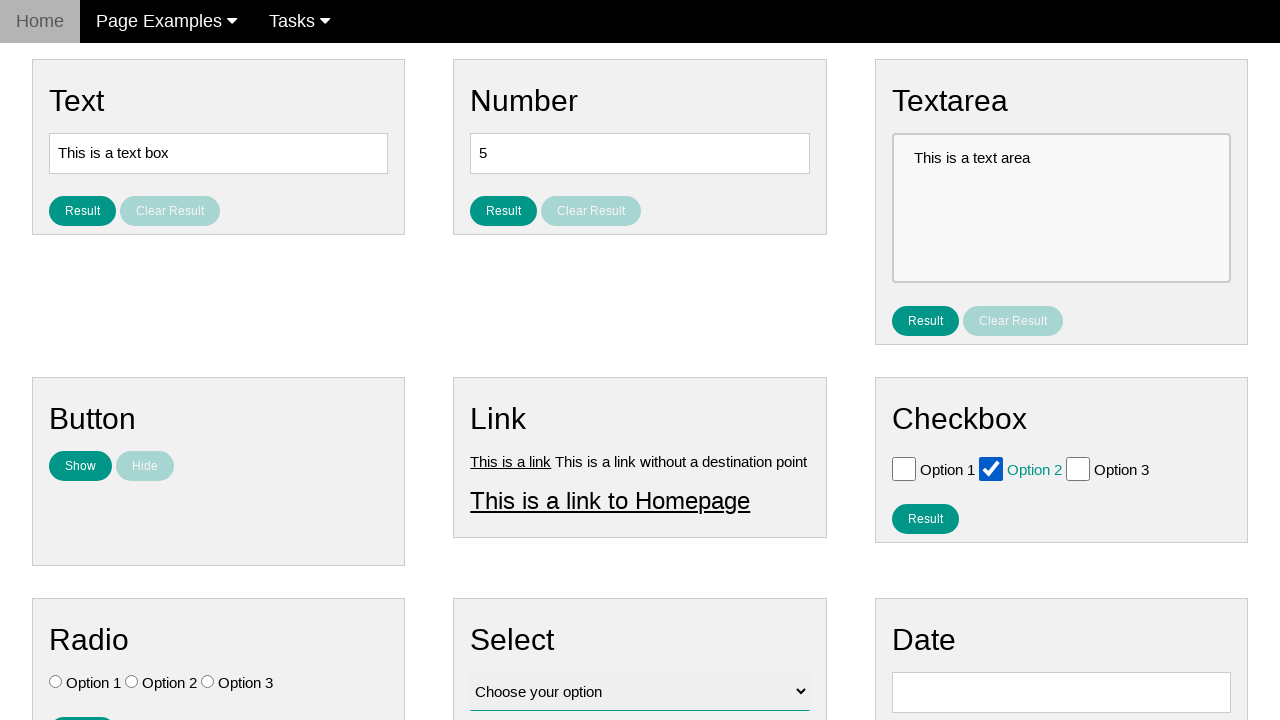

Verified Option 1 checkbox is still unchecked
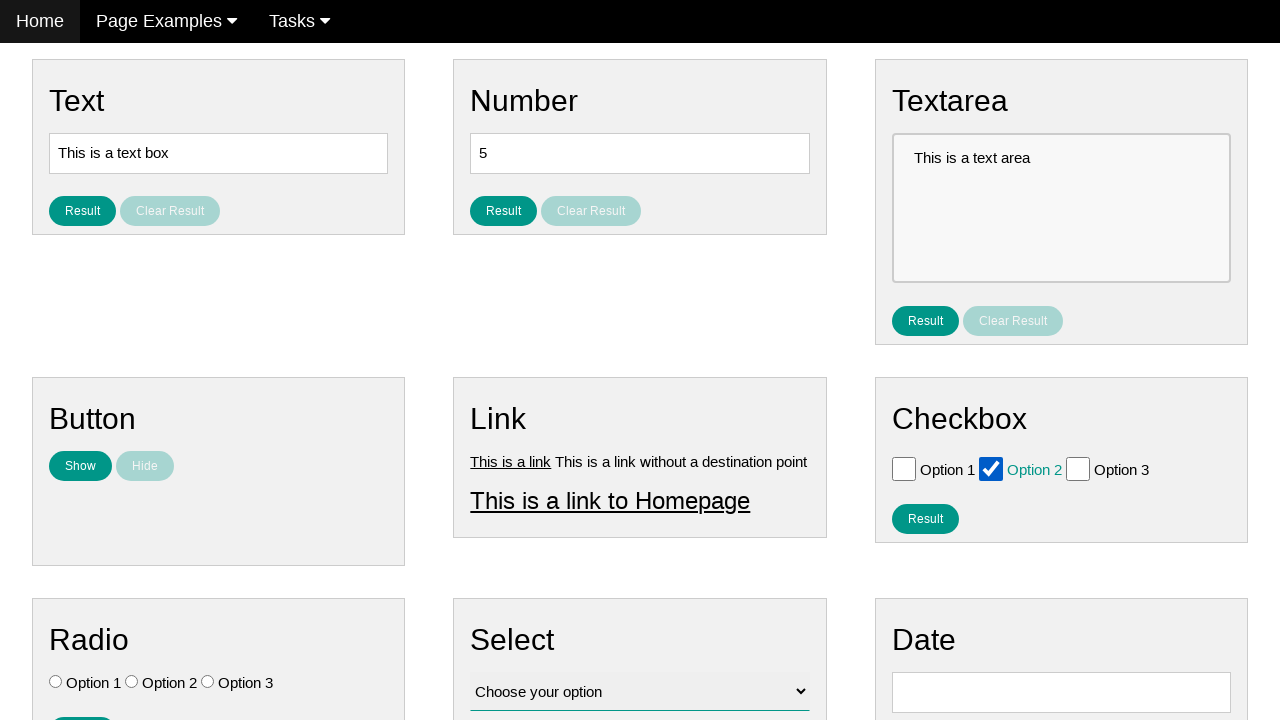

Verified Option 2 checkbox is now checked
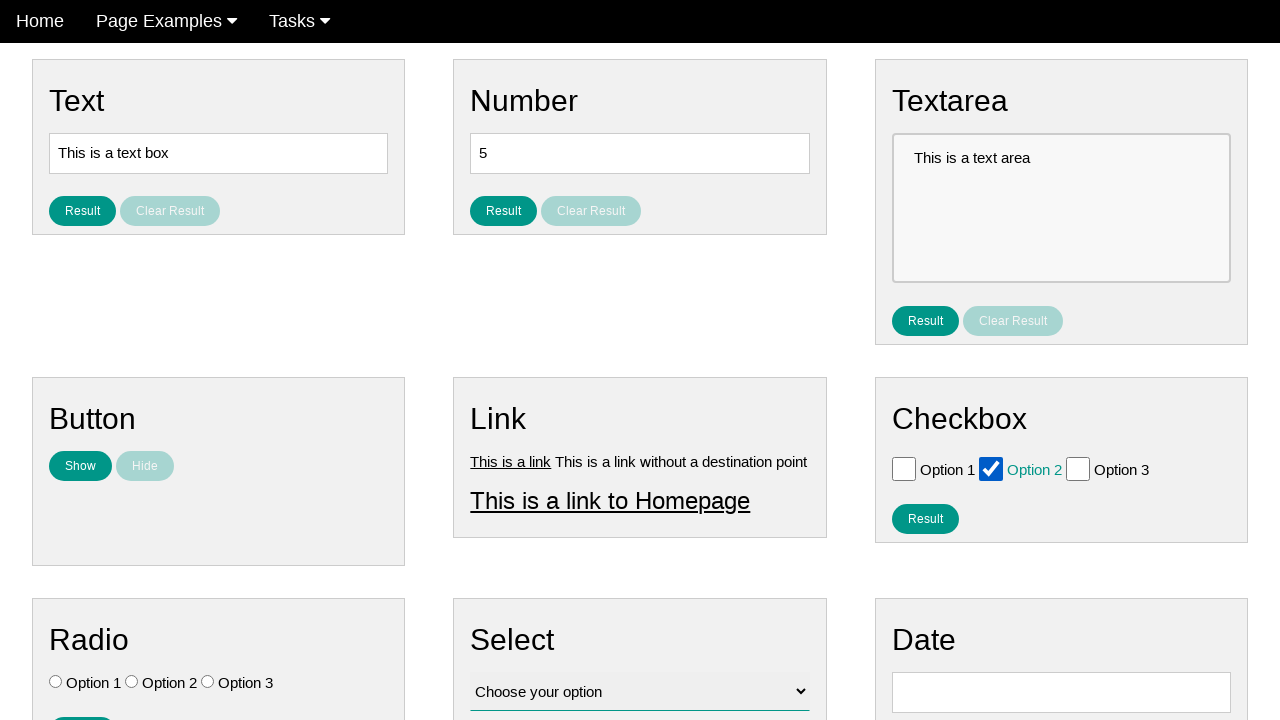

Verified Option 3 checkbox is still unchecked
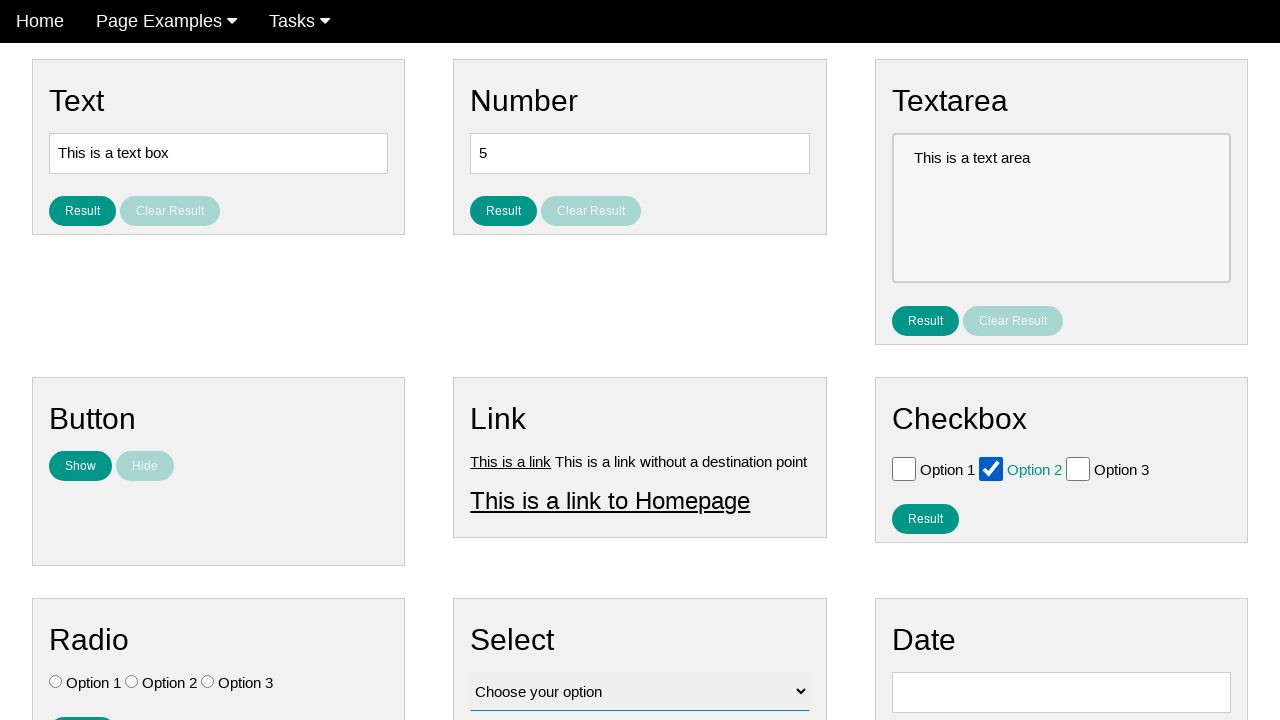

Clicked Option 3 checkbox at (1078, 468) on #vfb-6-2
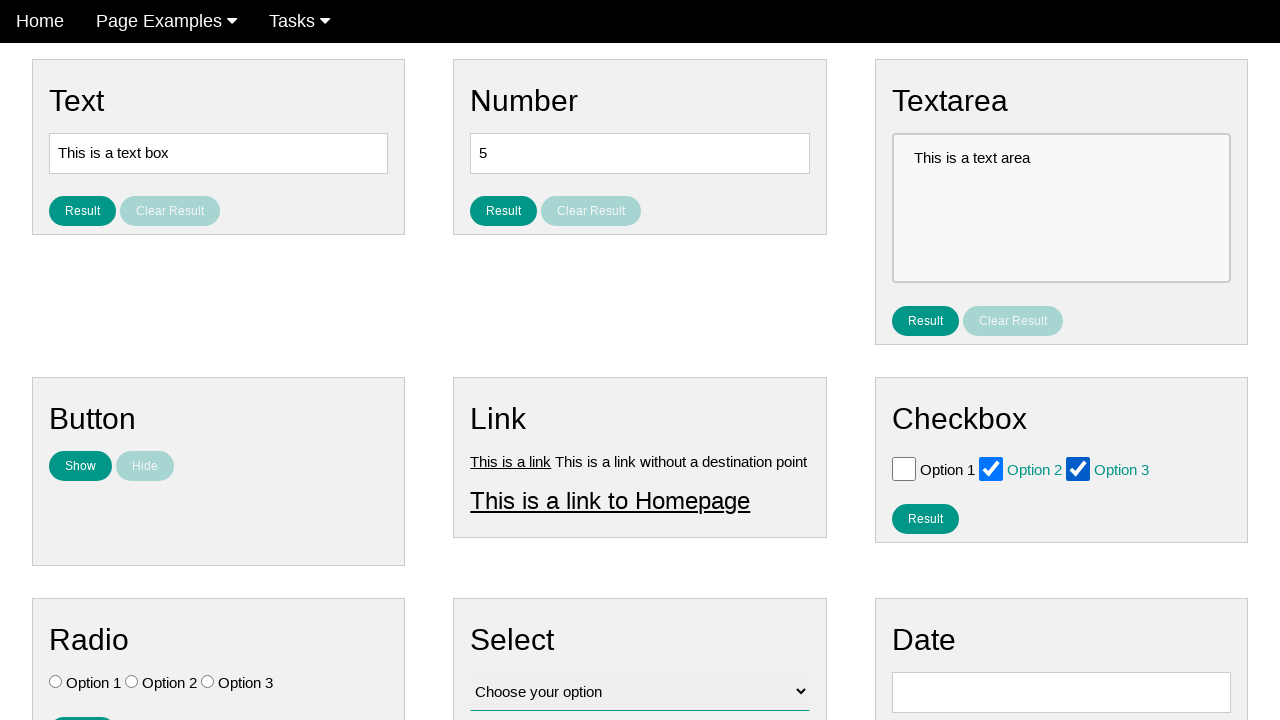

Clicked result button to submit checkbox selection at (925, 518) on #result_button_checkbox
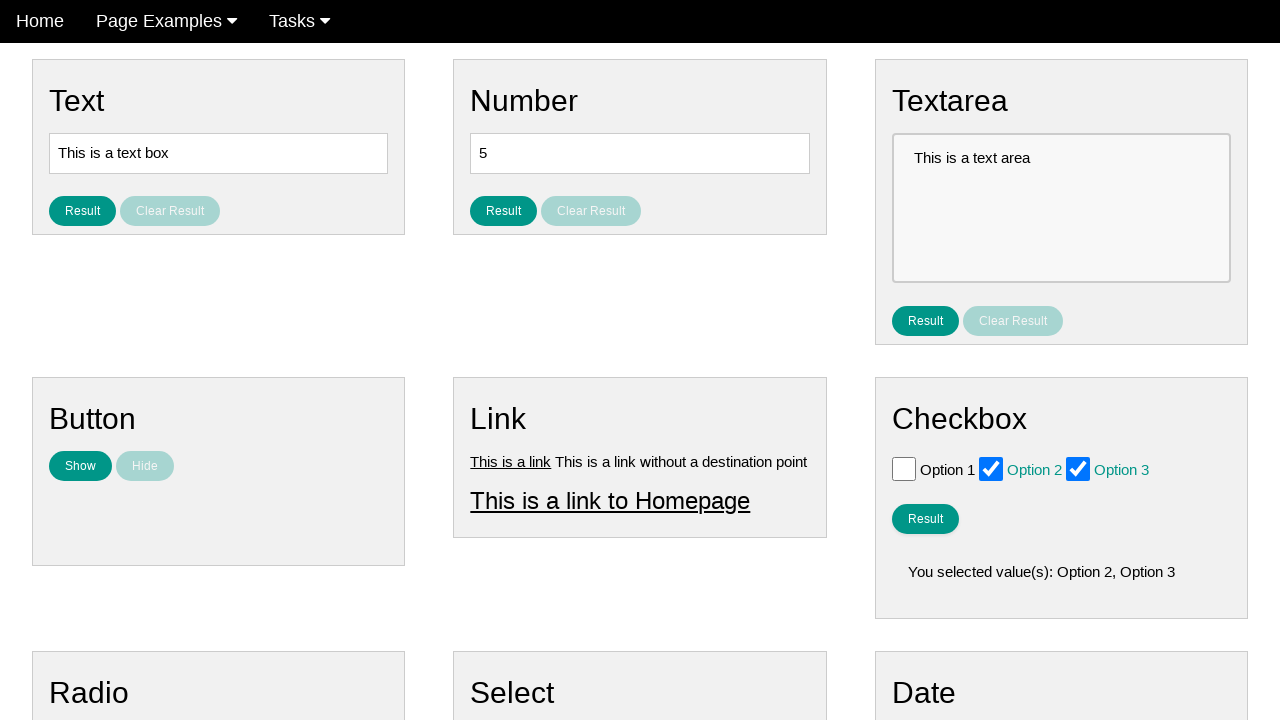

Result message element loaded
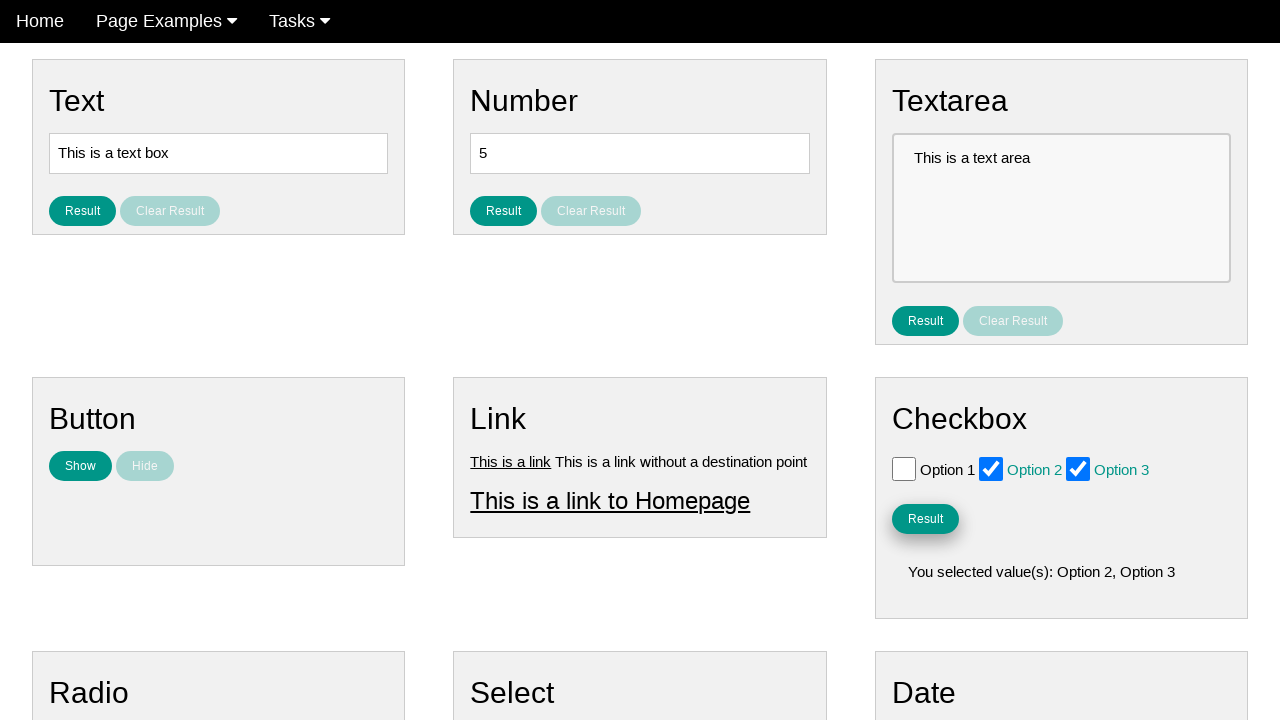

Verified result message is visible
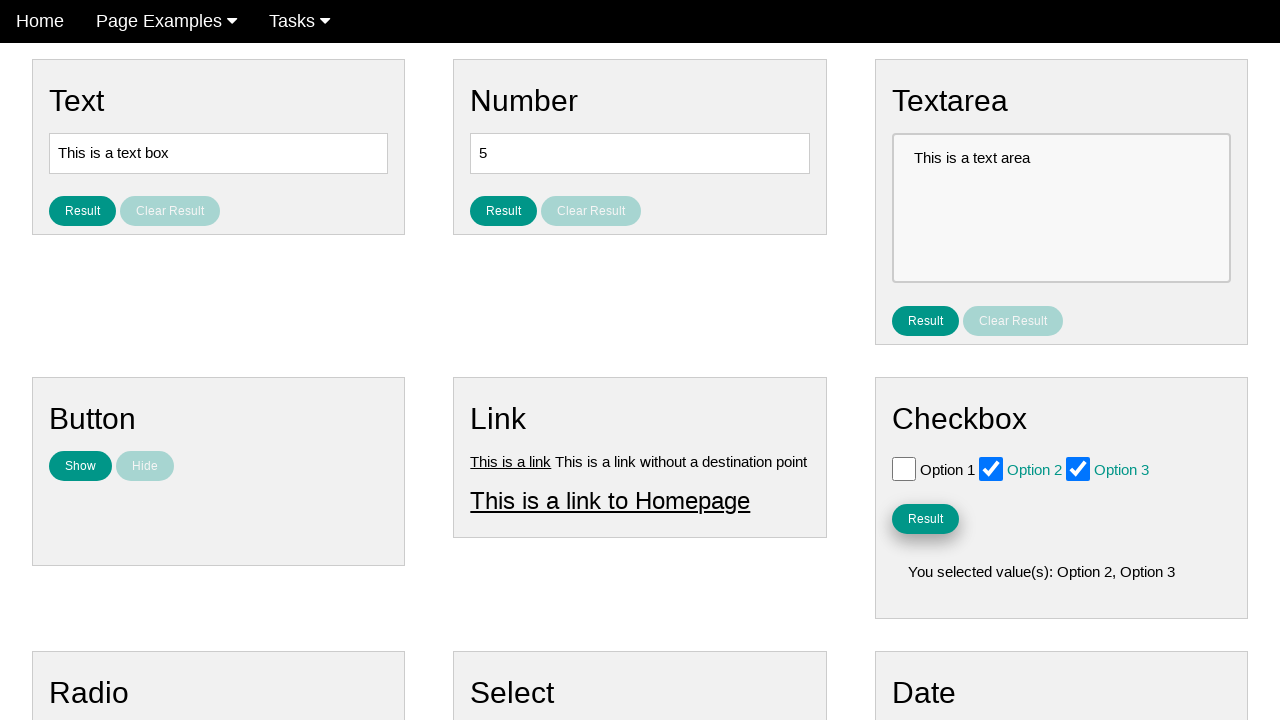

Verified result message displays 'You selected value(s): Option 2, Option 3'
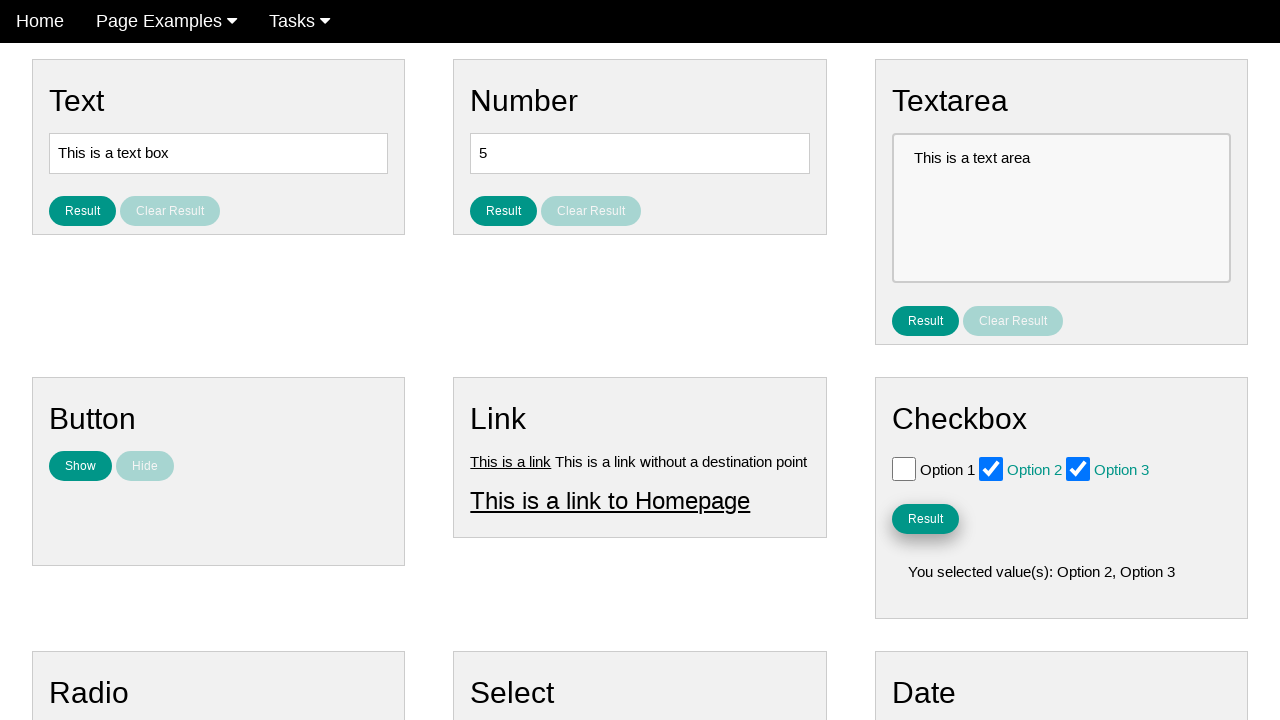

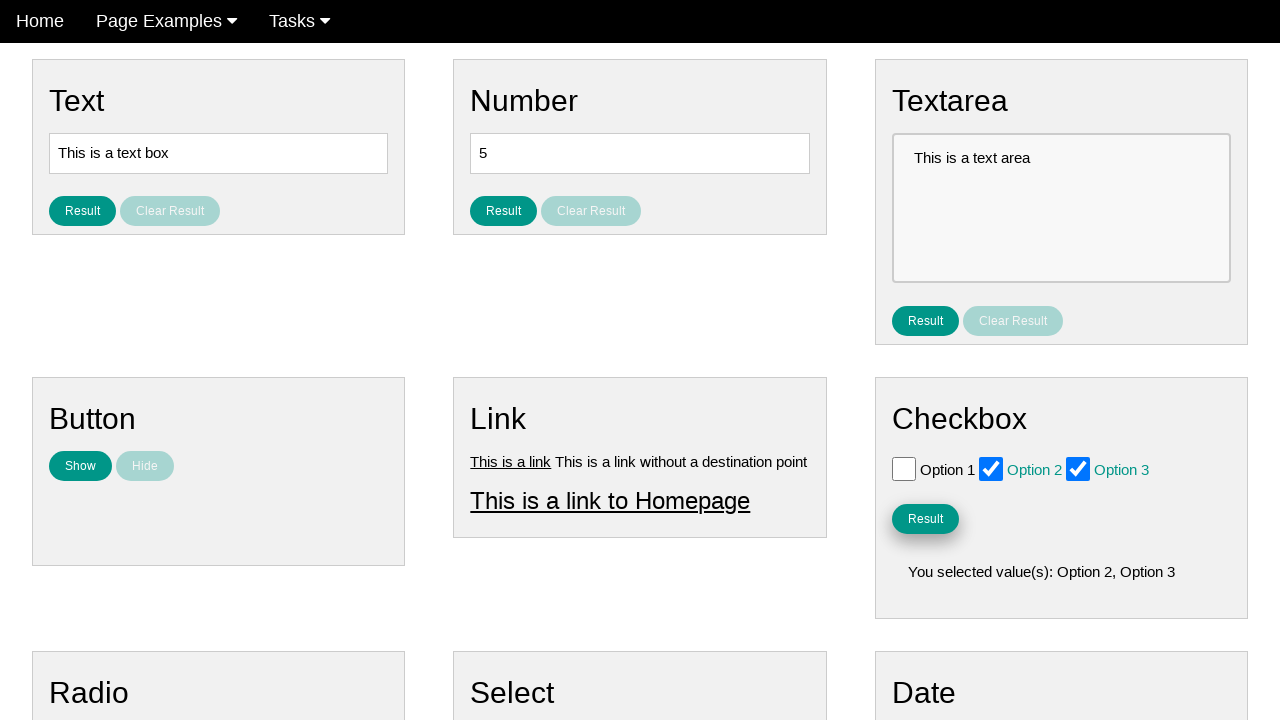